Tests registration form submission by filling in first name, last name, and email fields, then verifying successful registration message

Starting URL: https://suninjuly.github.io/registration1.html

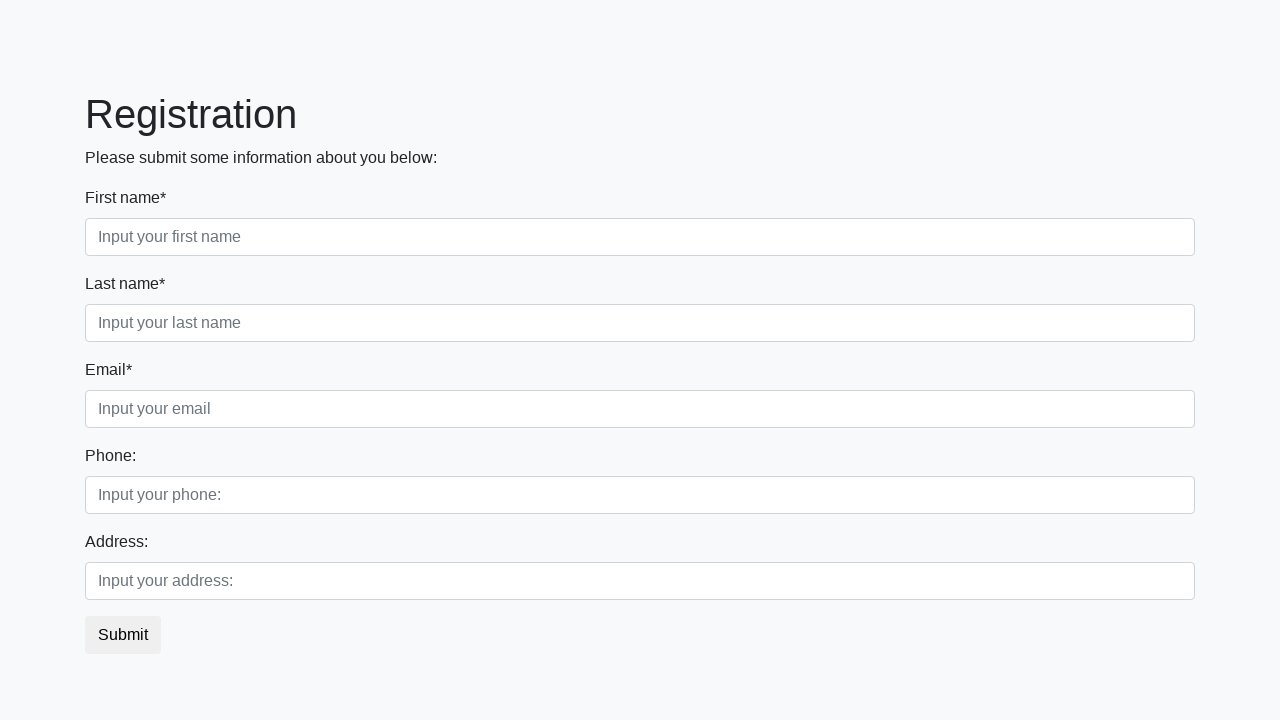

Filled first name field with 'John' on //div[@class='first_block']//input[@class='form-control first']
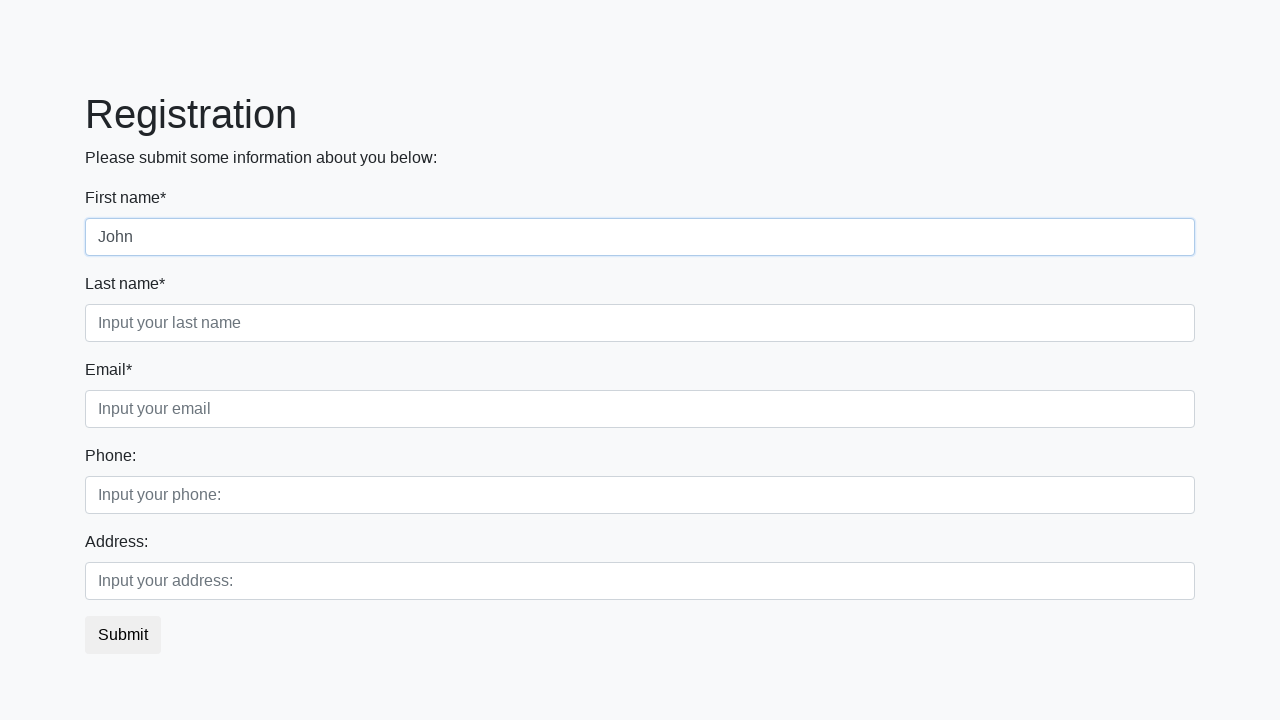

Filled last name field with 'Smith' on //div[@class='first_block']//input[@class='form-control second']
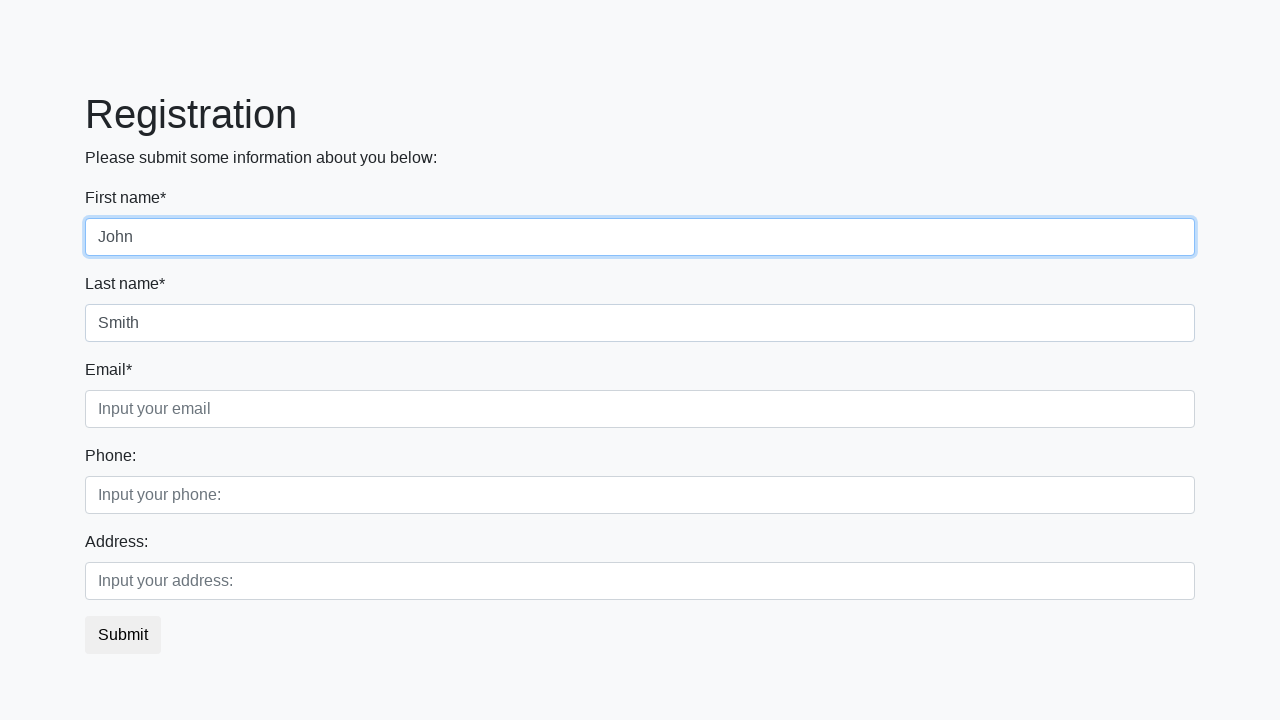

Filled email field with 'john.smith@example.com' on //div[@class='first_block']//input[@class='form-control third']
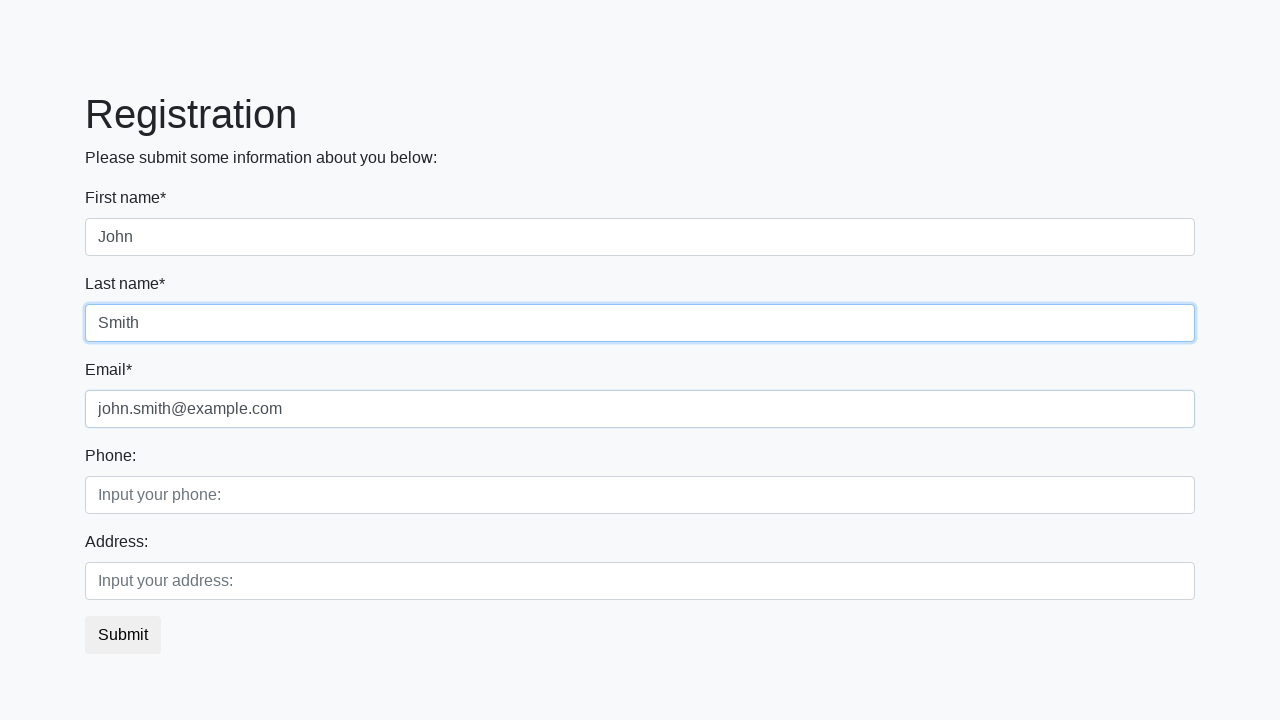

Clicked submit button to register at (123, 635) on button.btn
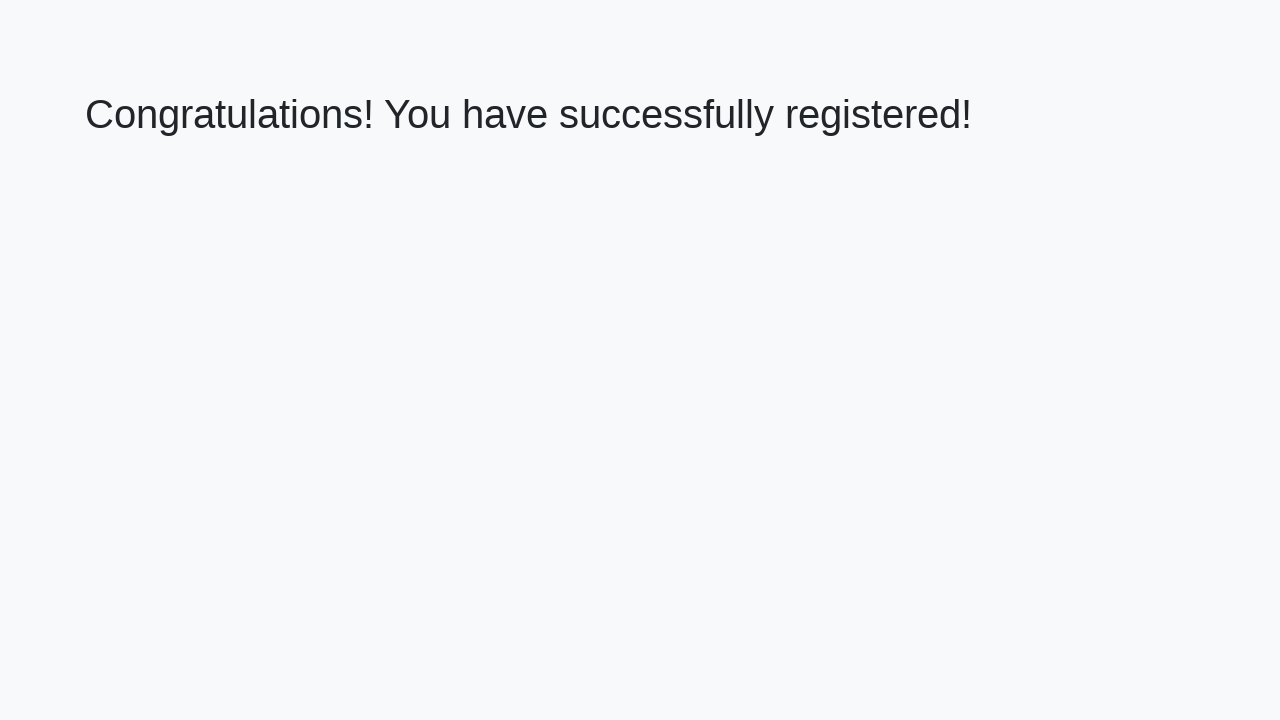

Success page loaded with h1 element
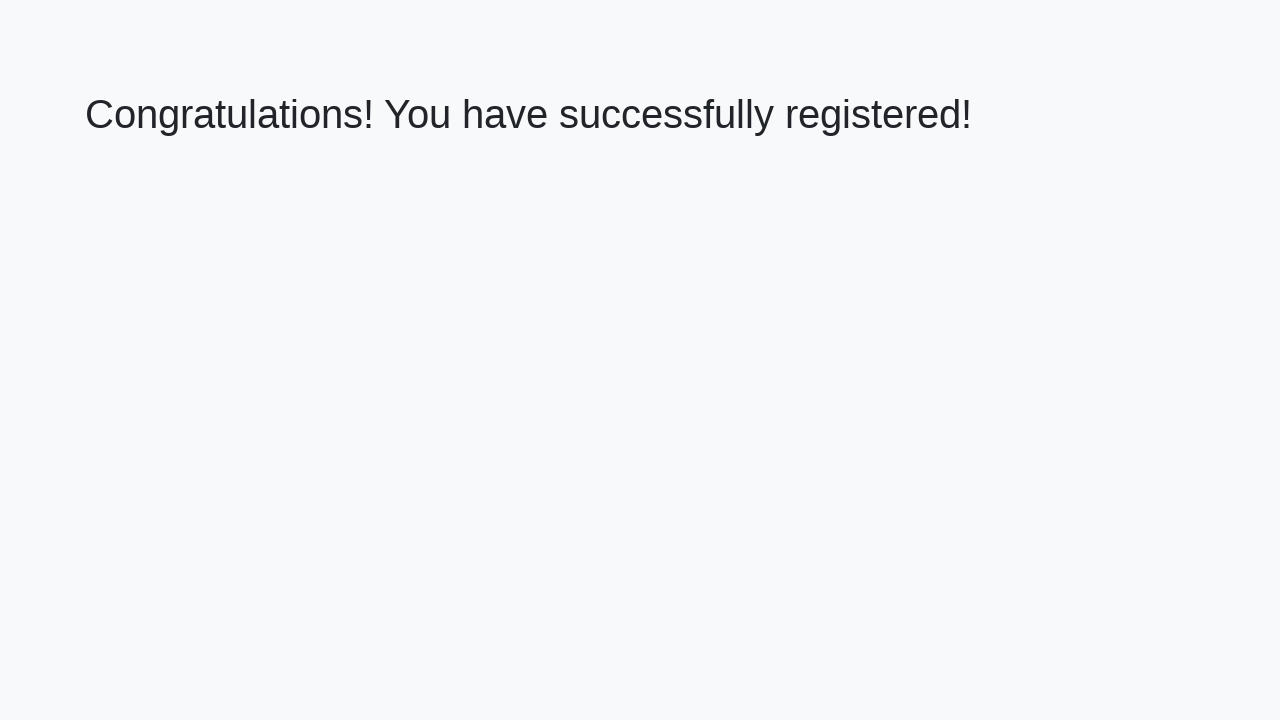

Retrieved welcome text: 'Congratulations! You have successfully registered!'
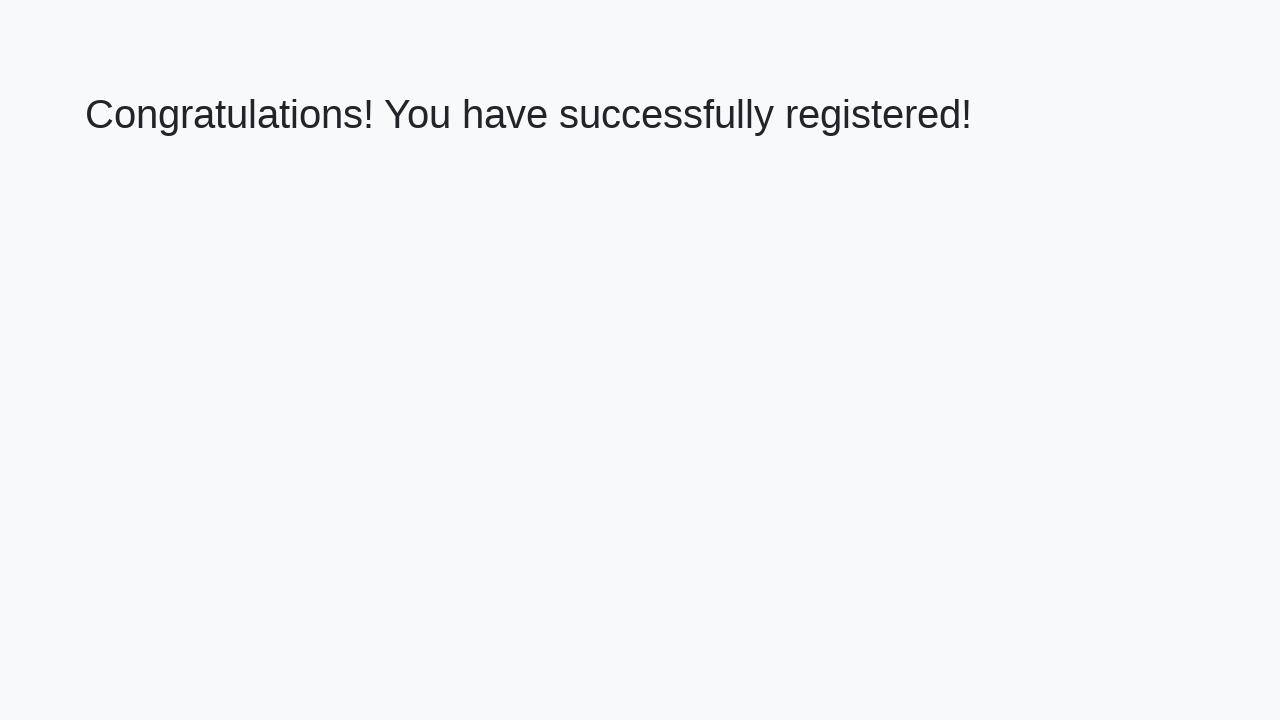

Verified successful registration message
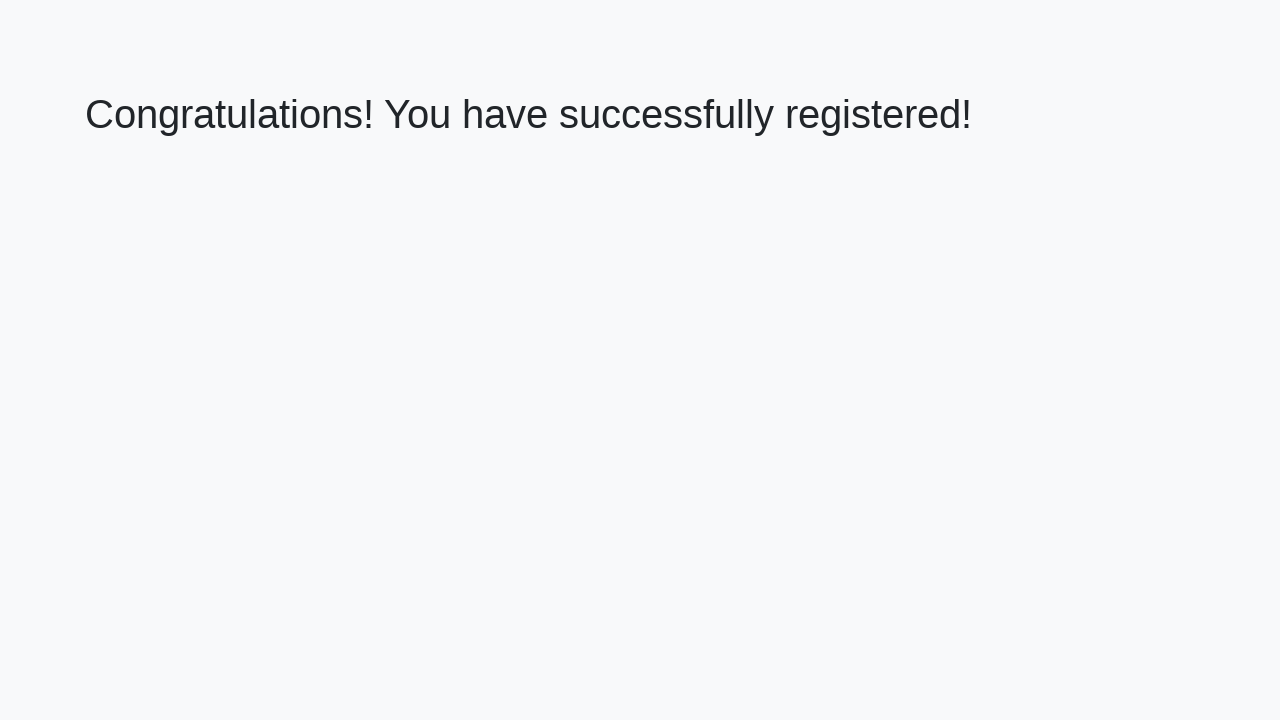

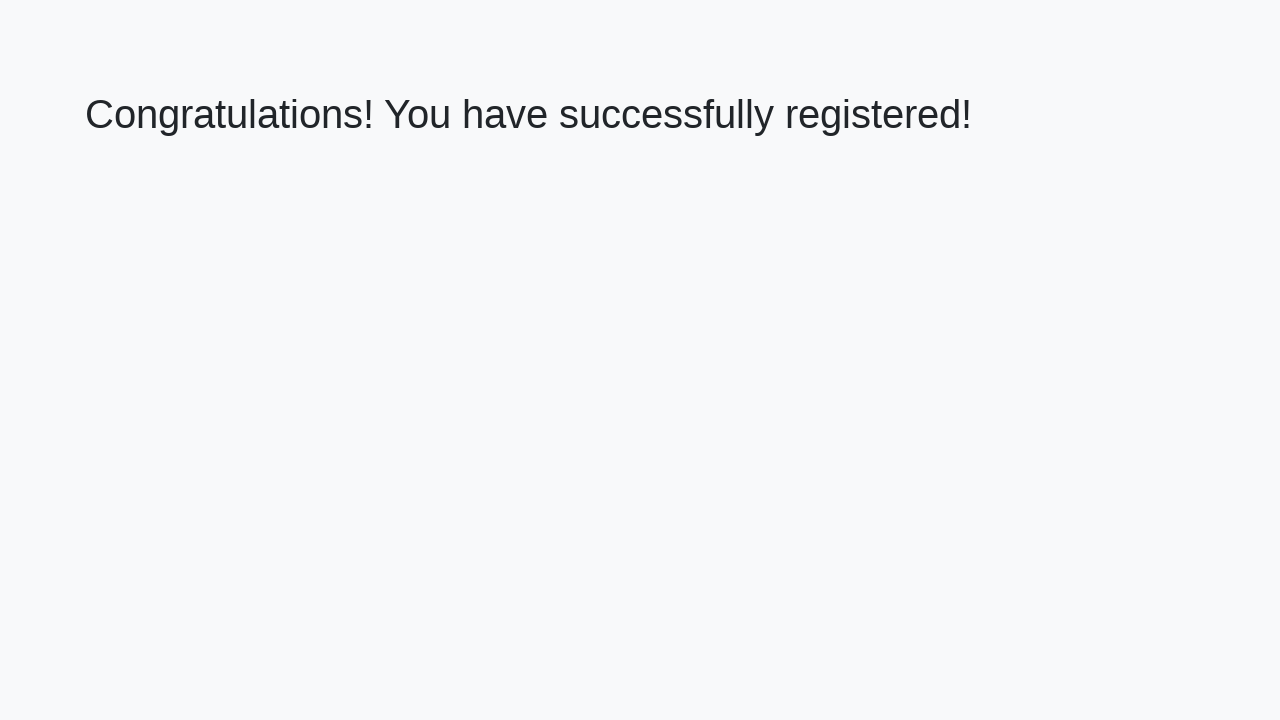